Navigates to the world clock page and iterates through all cells in the time zone table to verify data is displayed

Starting URL: https://www.timeanddate.com/worldclock/

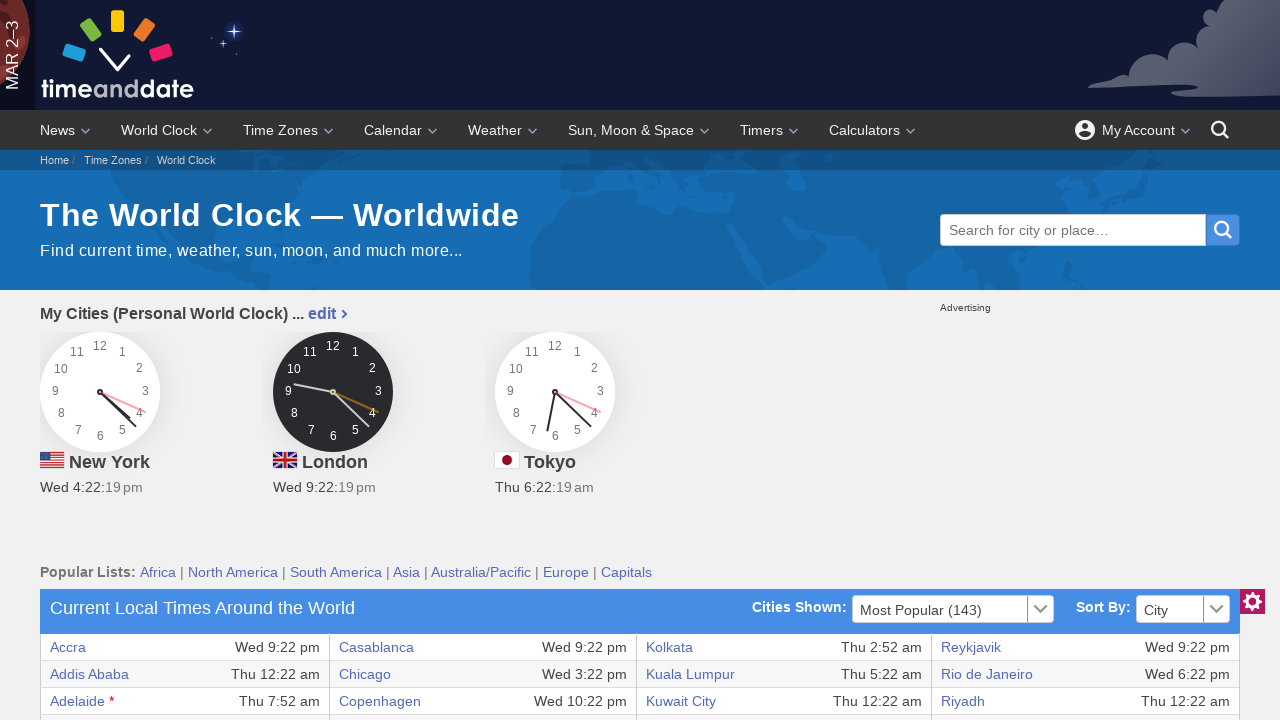

Waited for time zone table to load
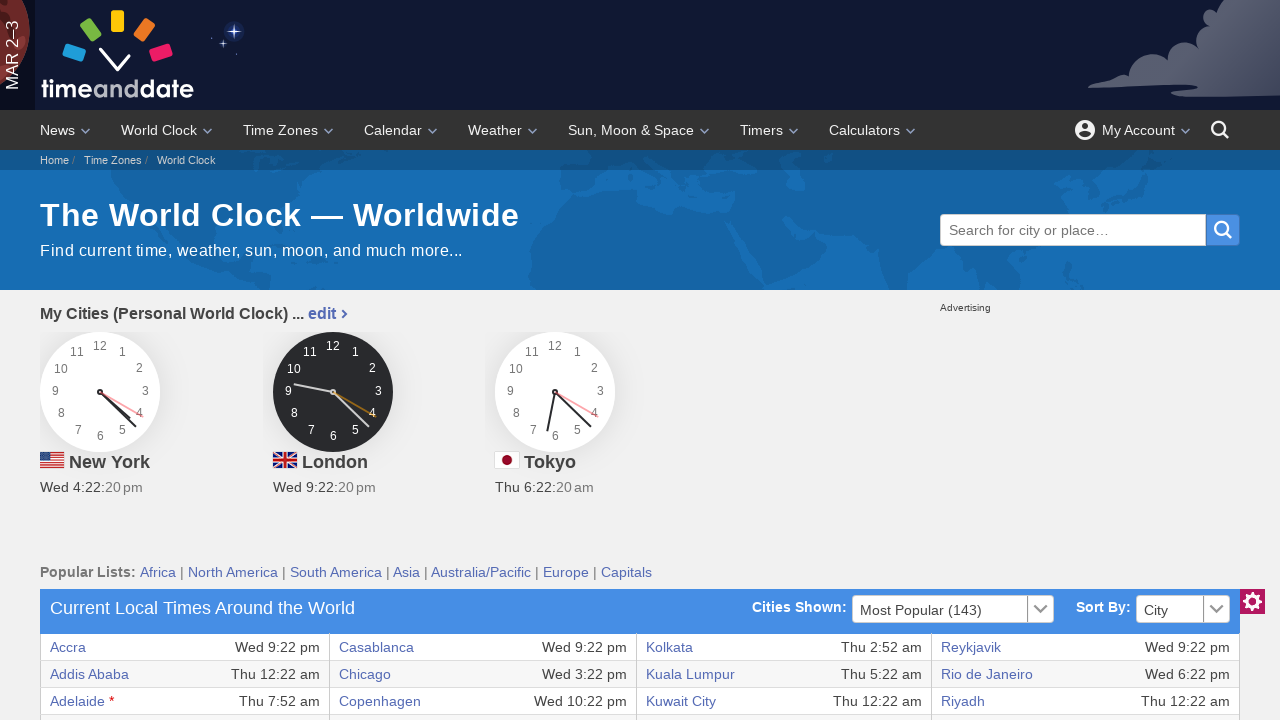

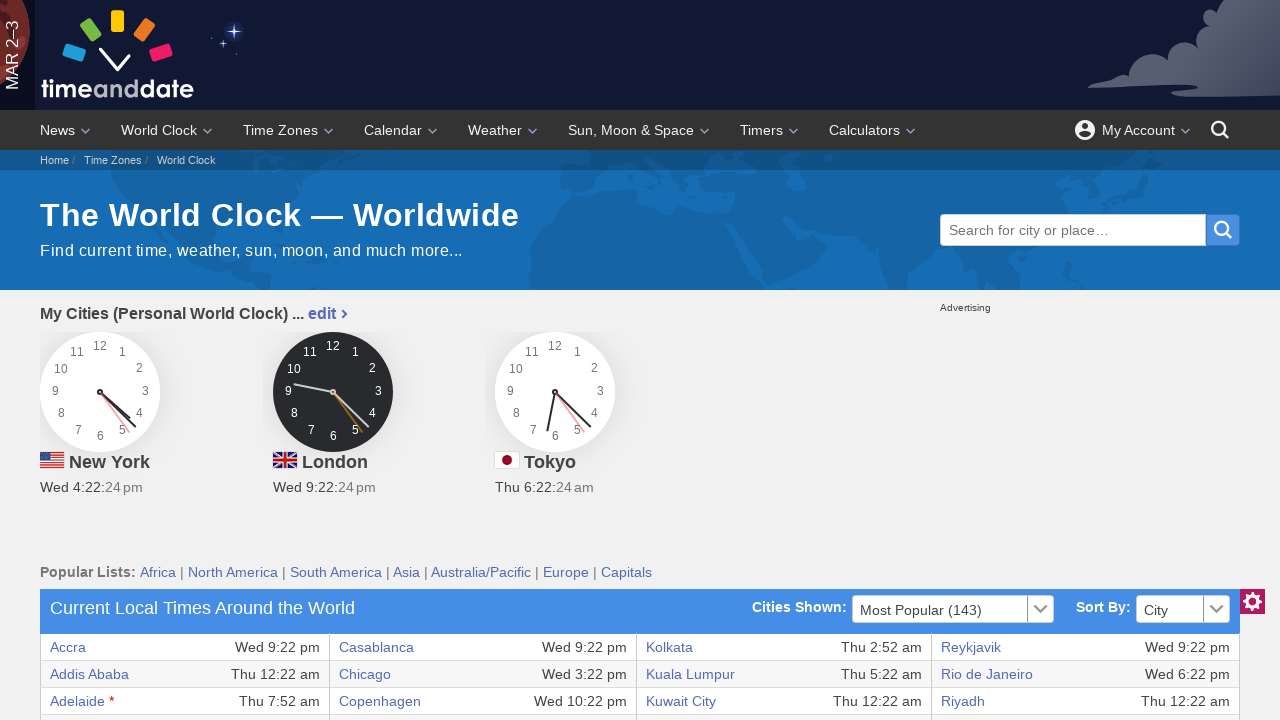